Navigates to Trendyol website and verifies page title, URL, and HTML content

Starting URL: https://www.trendyol.com/

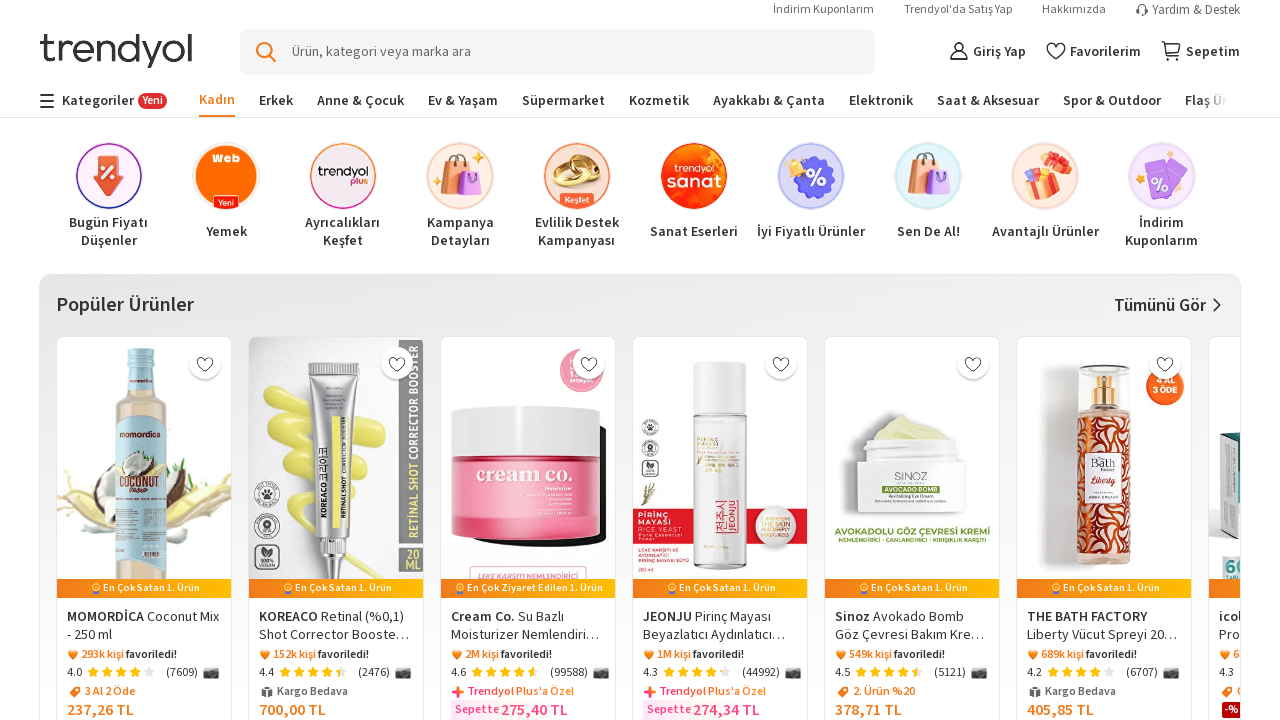

Retrieved page title
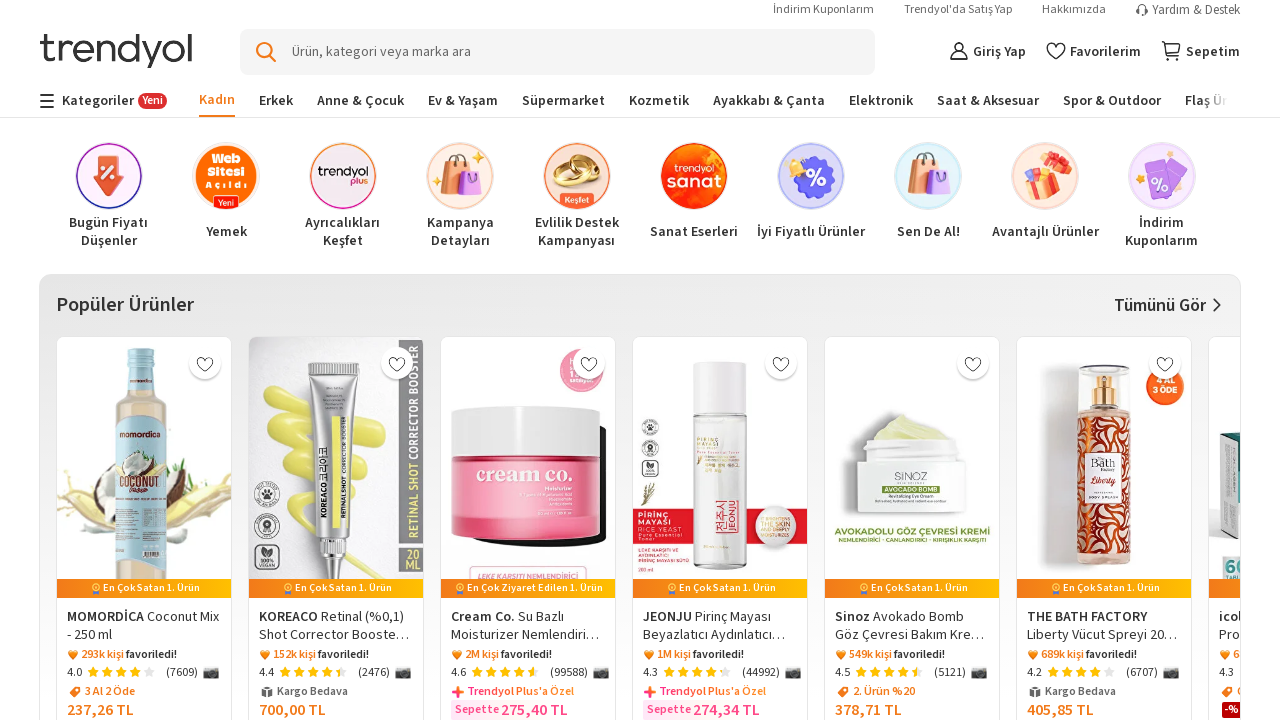

Verified page title contains 'Trendyol'
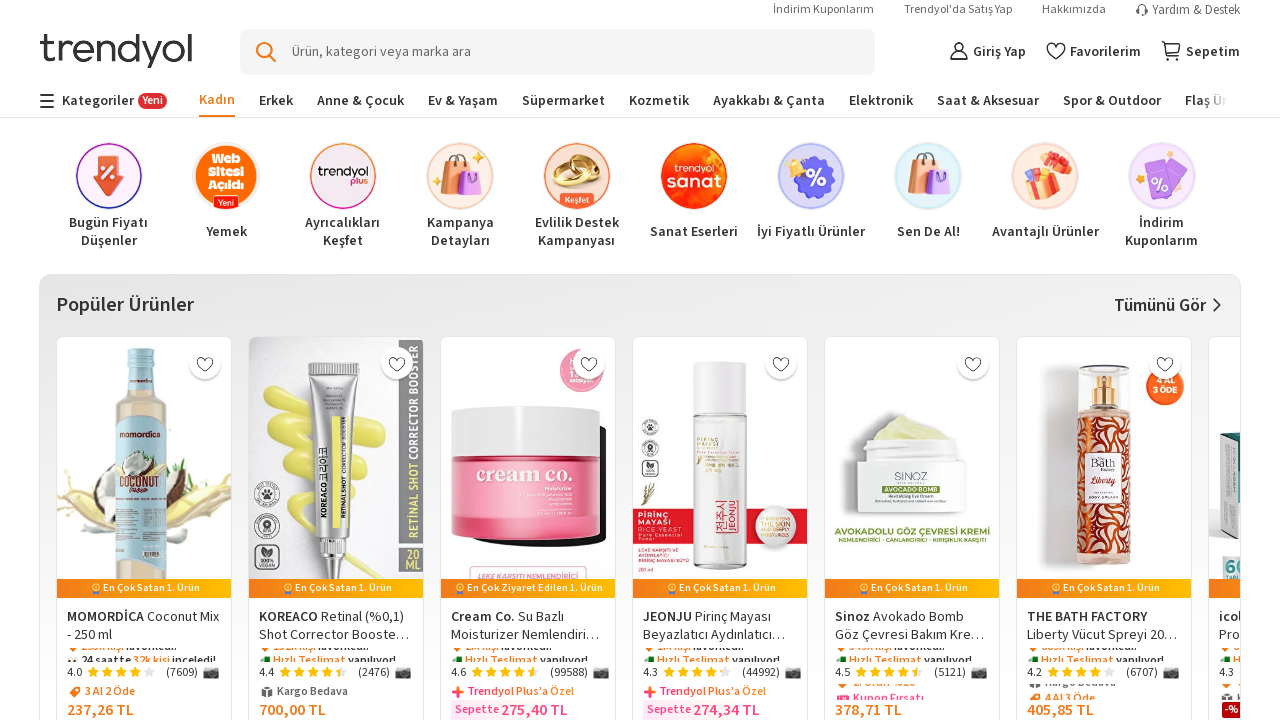

Retrieved current URL
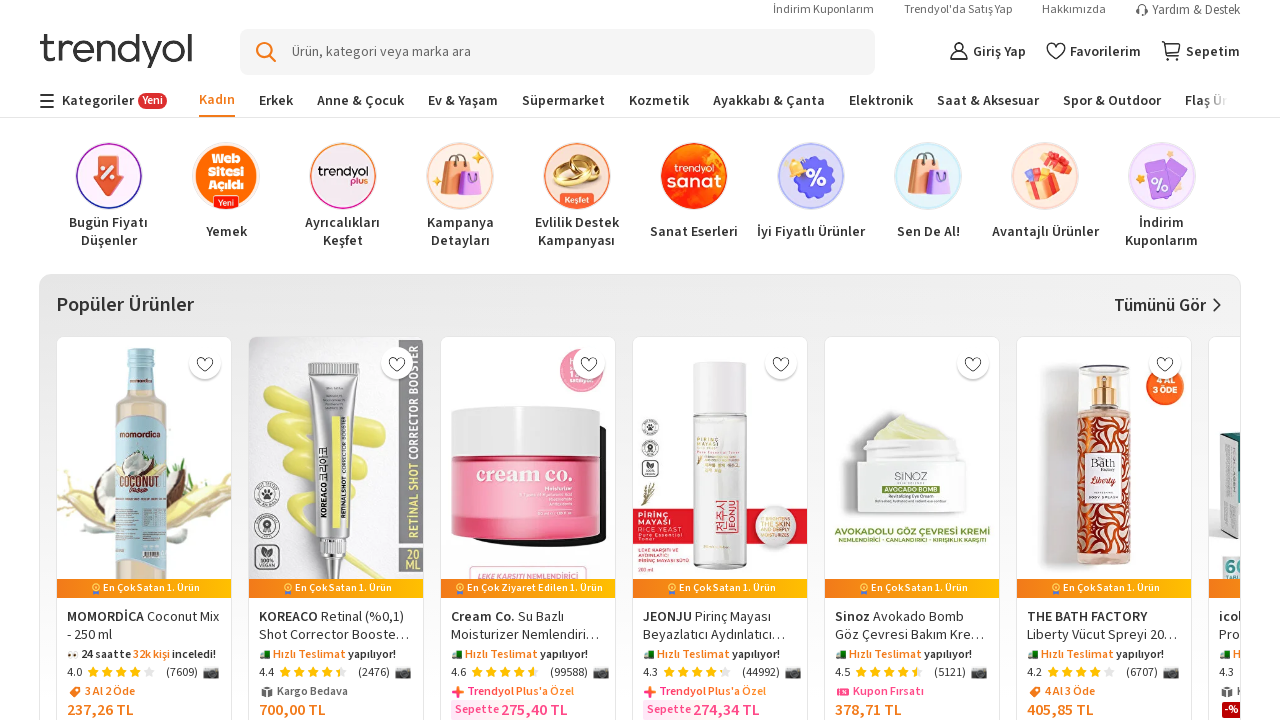

Verified URL matches https://www.trendyol.com/
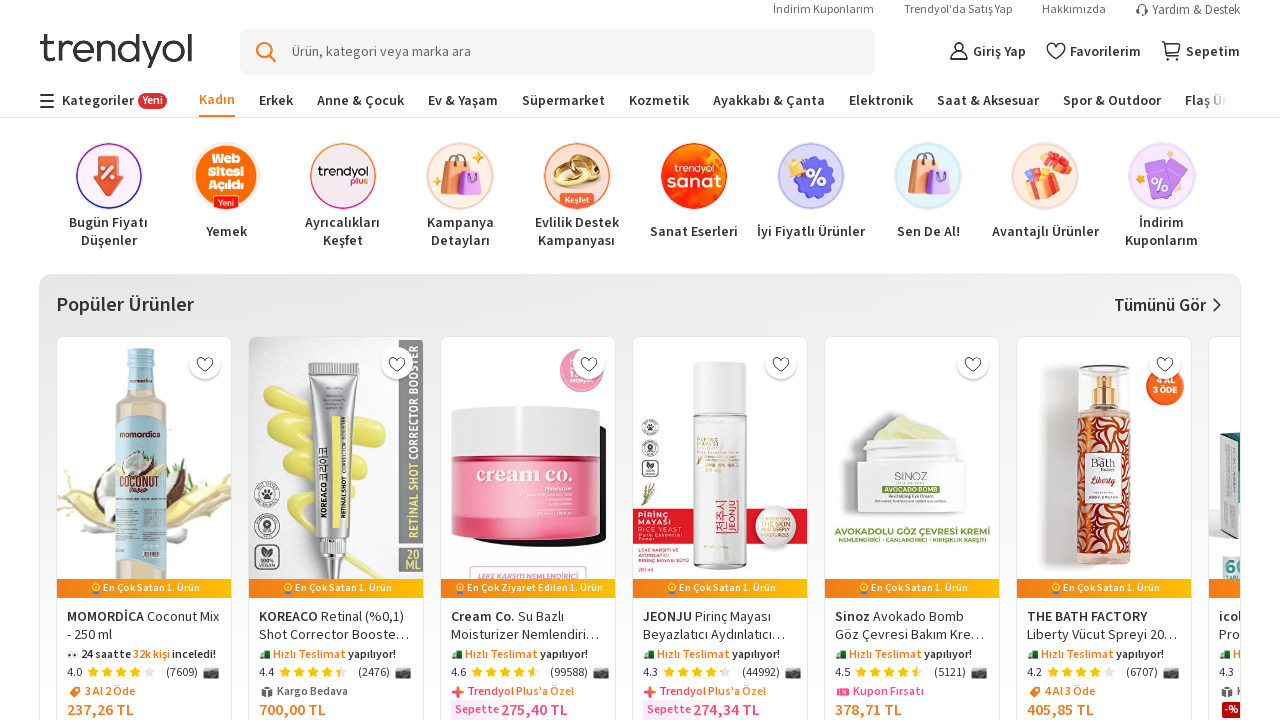

Retrieved page HTML content
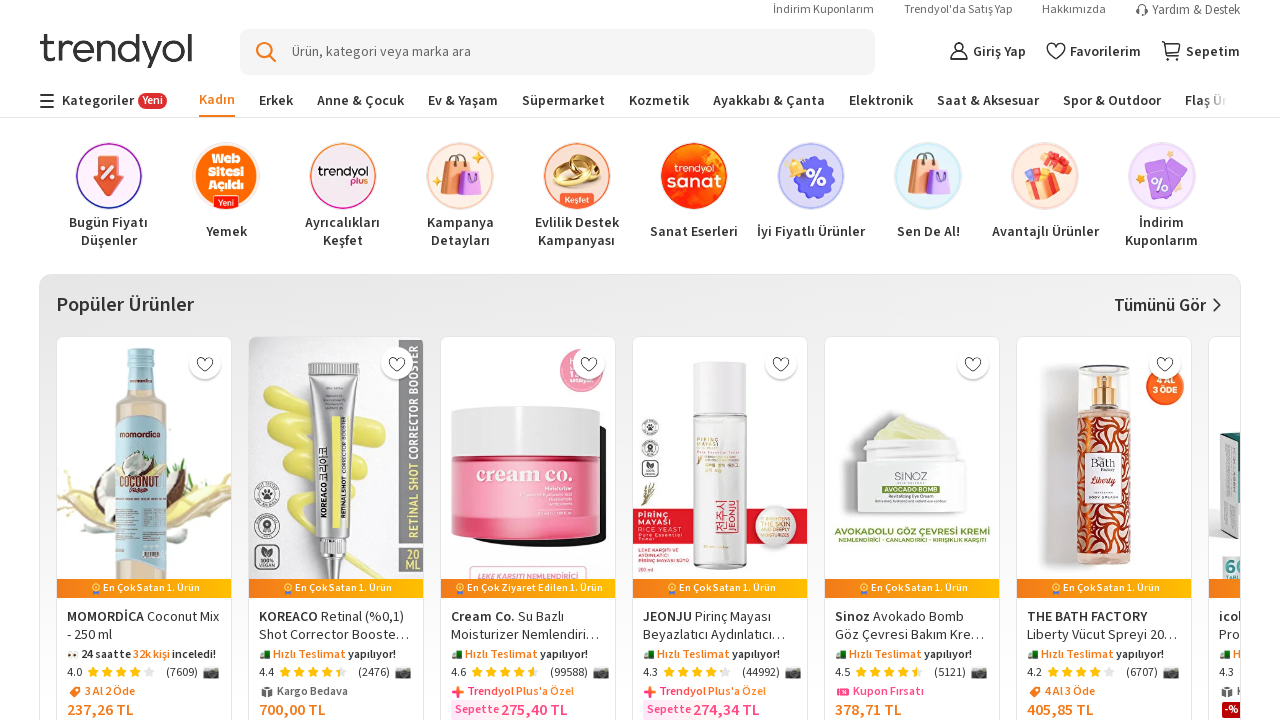

Verified page content contains 'alisveris'
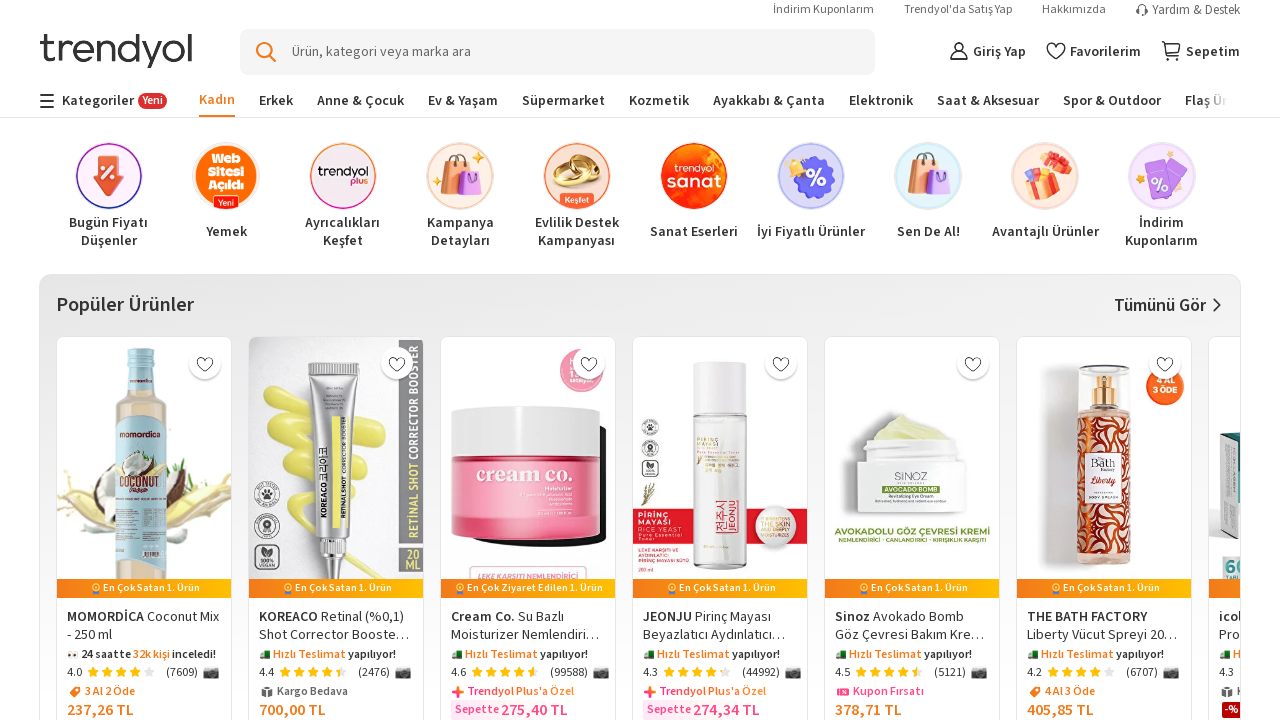

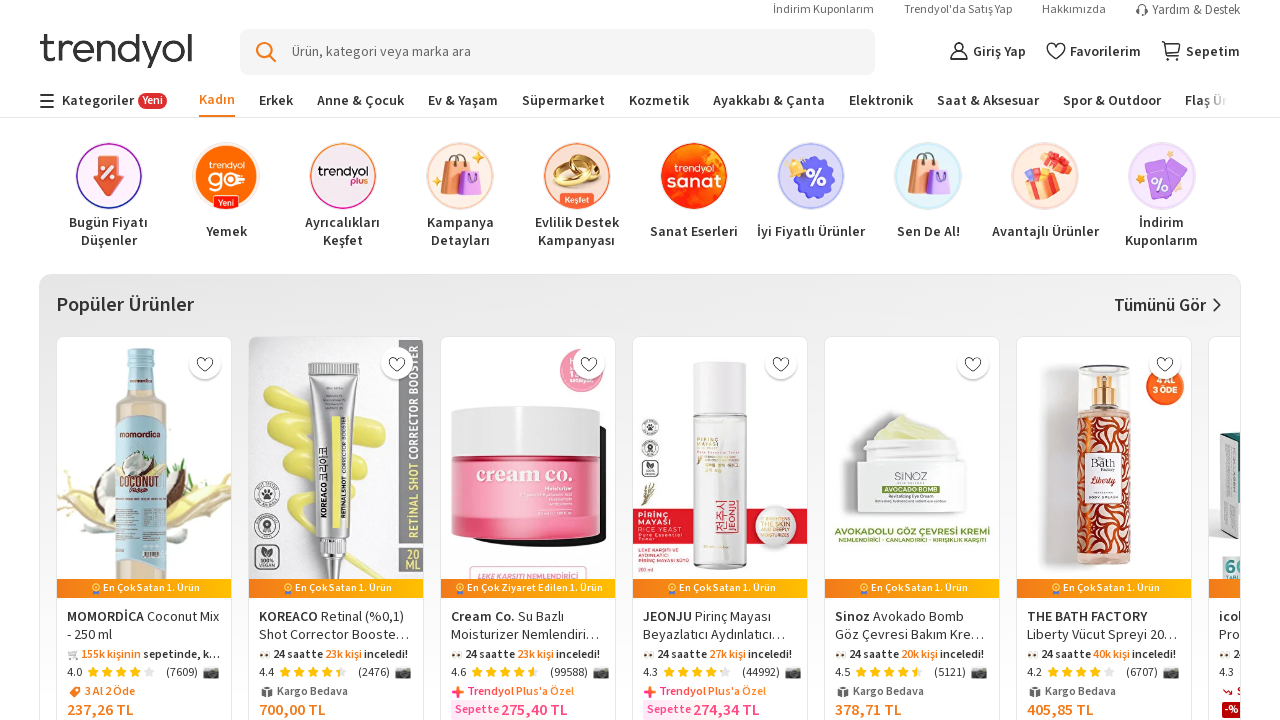